Tests dropdown and auto-suggest functionality on a practice page by typing in an auto-suggest field, selecting an option from suggestions, clicking a checkbox, verifying checkbox count, and interacting with an origin station dropdown.

Starting URL: https://rahulshettyacademy.com/dropdownsPractise/

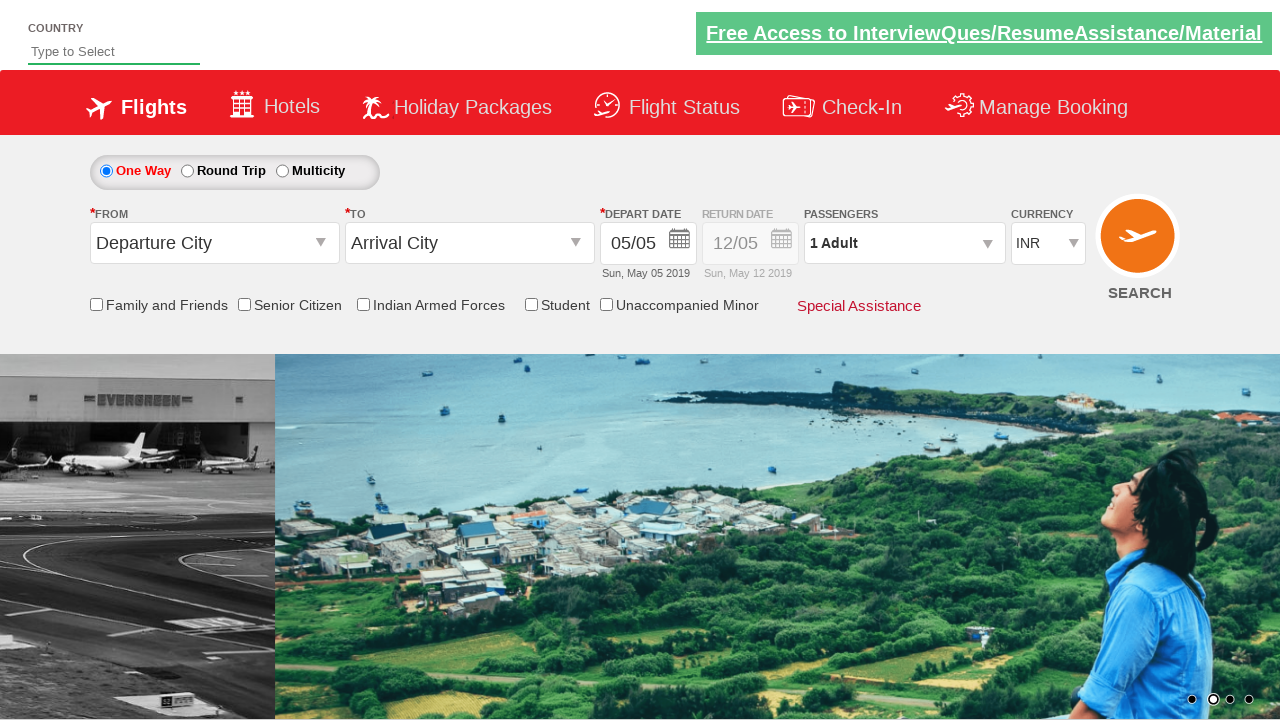

Typed 'ind' in the auto-suggest field on #autosuggest
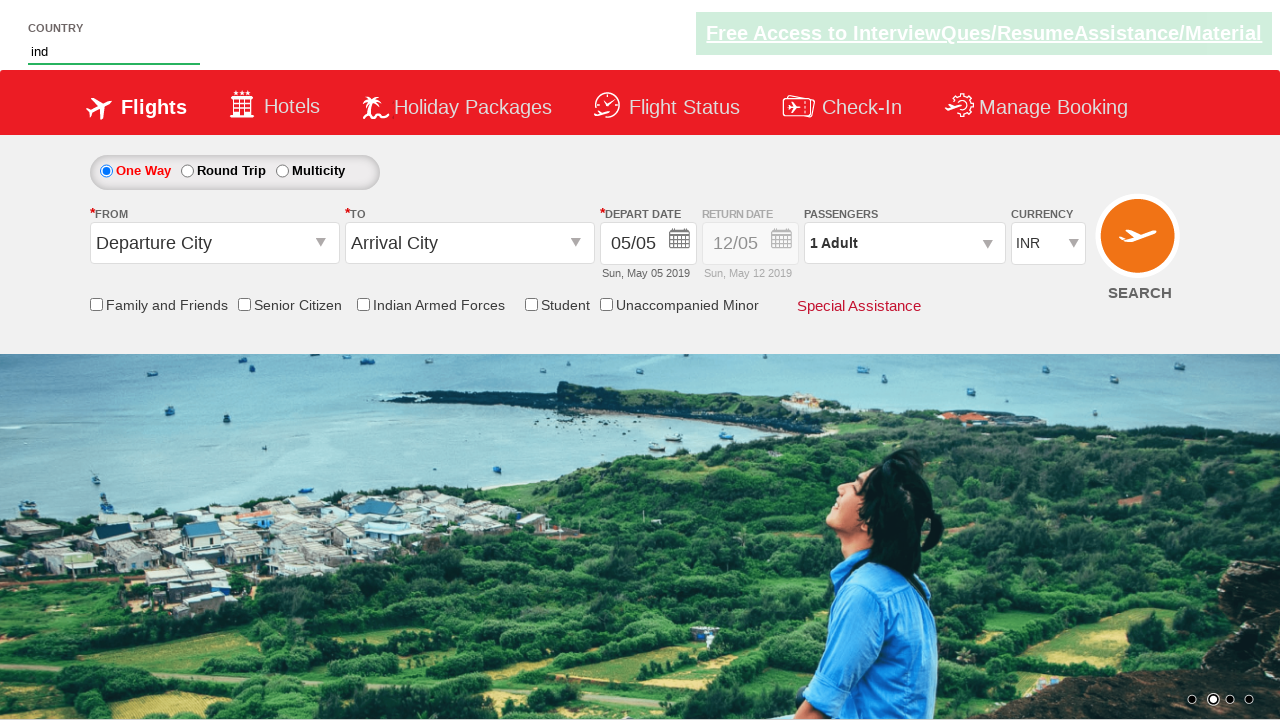

Auto-suggest options appeared
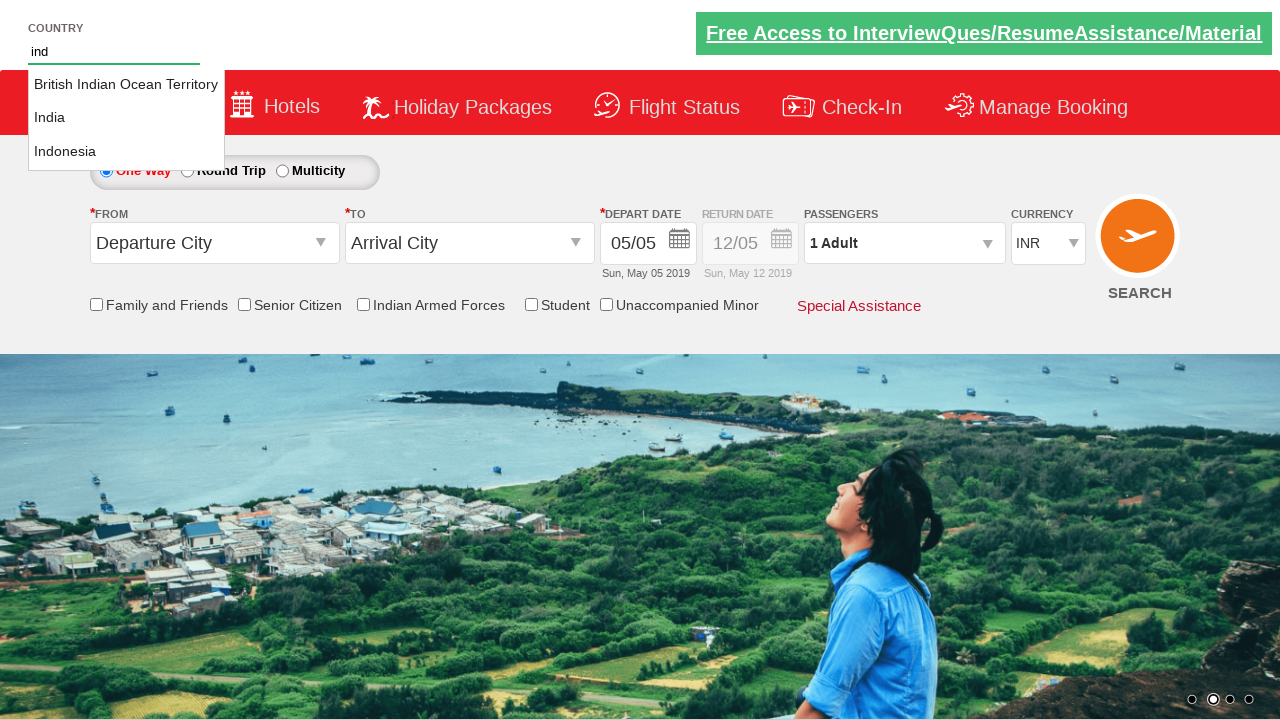

Found 3 auto-suggest options
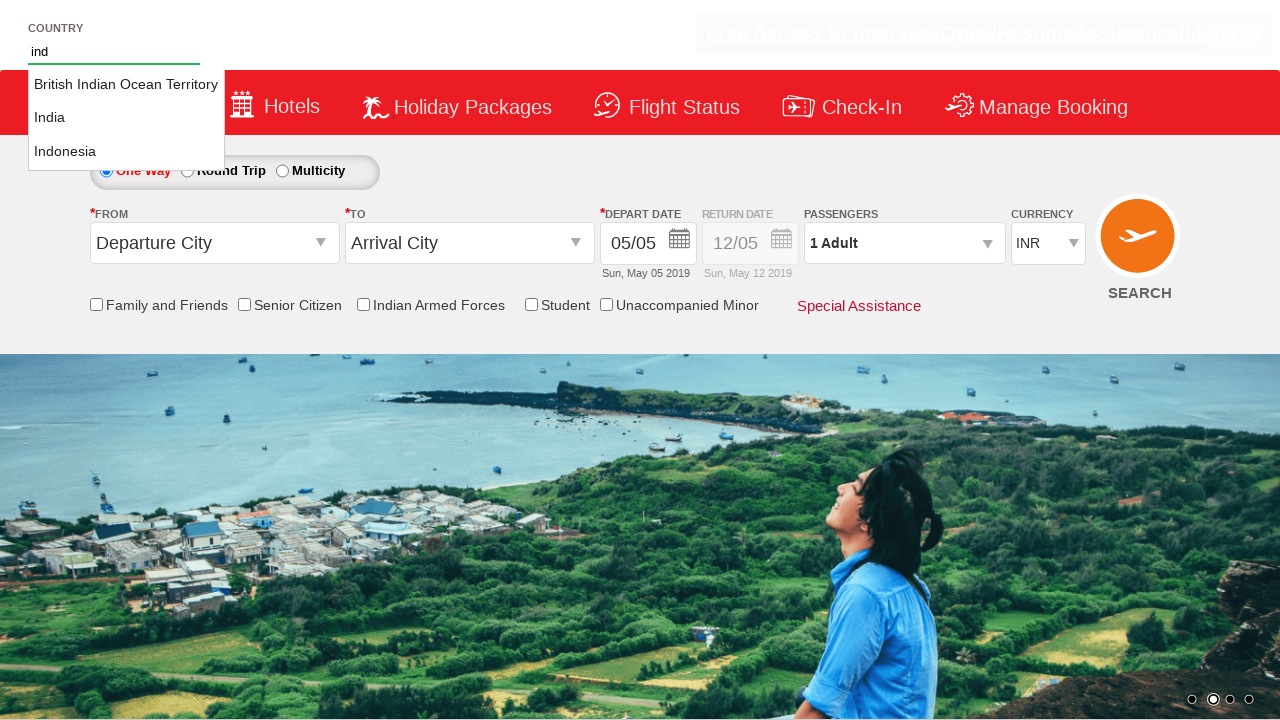

Selected 'India' from auto-suggest options at (126, 118) on li.ui-menu-item a >> nth=1
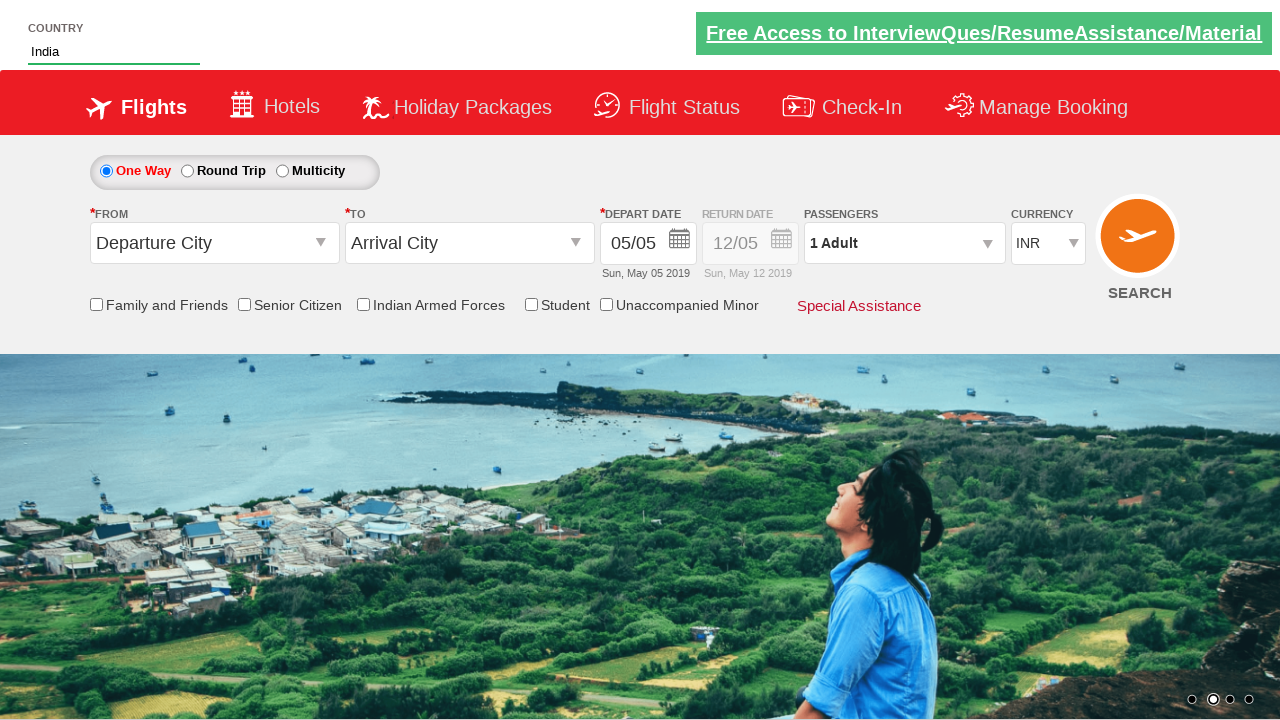

Clicked on friends and family checkbox at (96, 304) on #ctl00_mainContent_chk_friendsandfamily
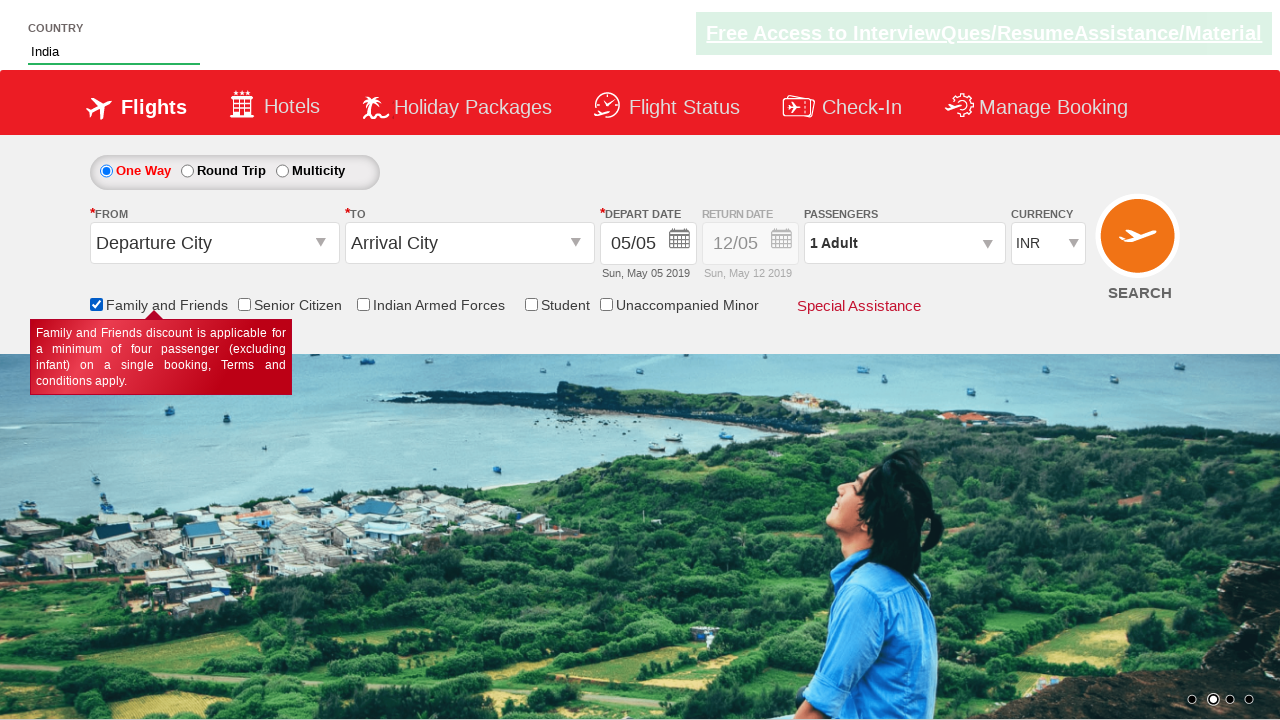

Verified that there are 6 checkboxes on the page
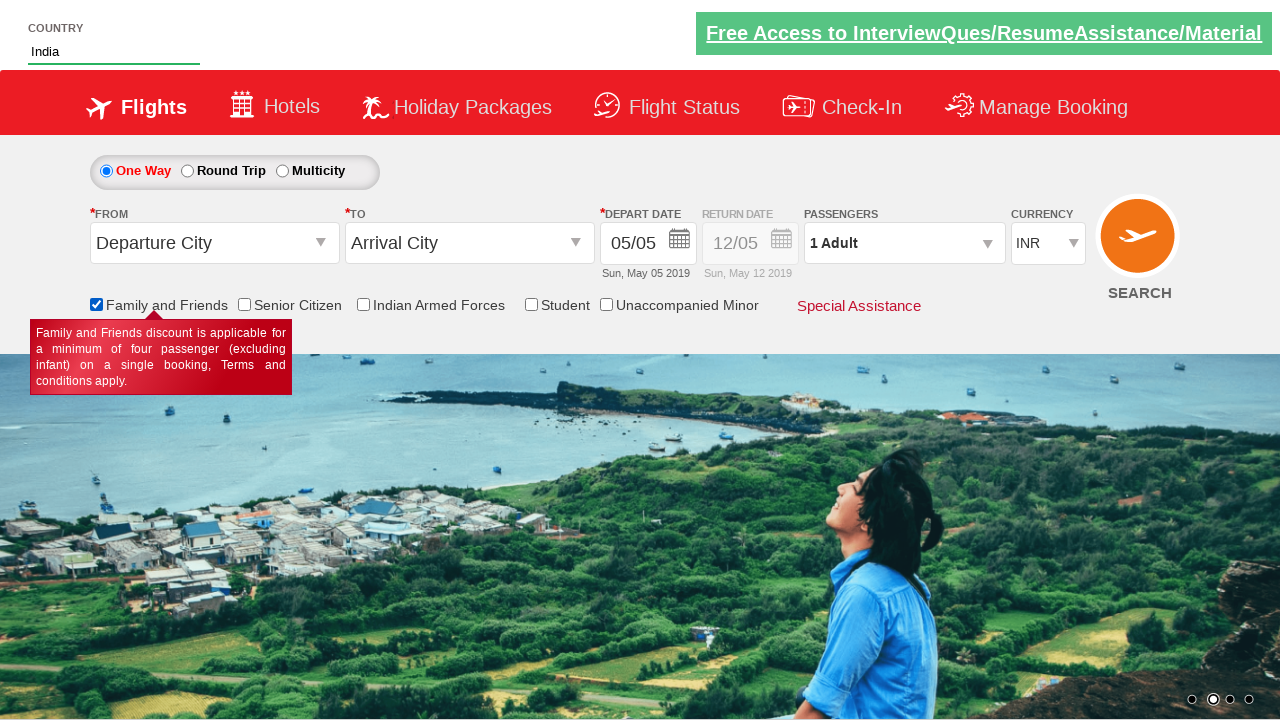

Clicked on origin station dropdown to open it at (214, 243) on #ctl00_mainContent_ddl_originStation1_CTXT
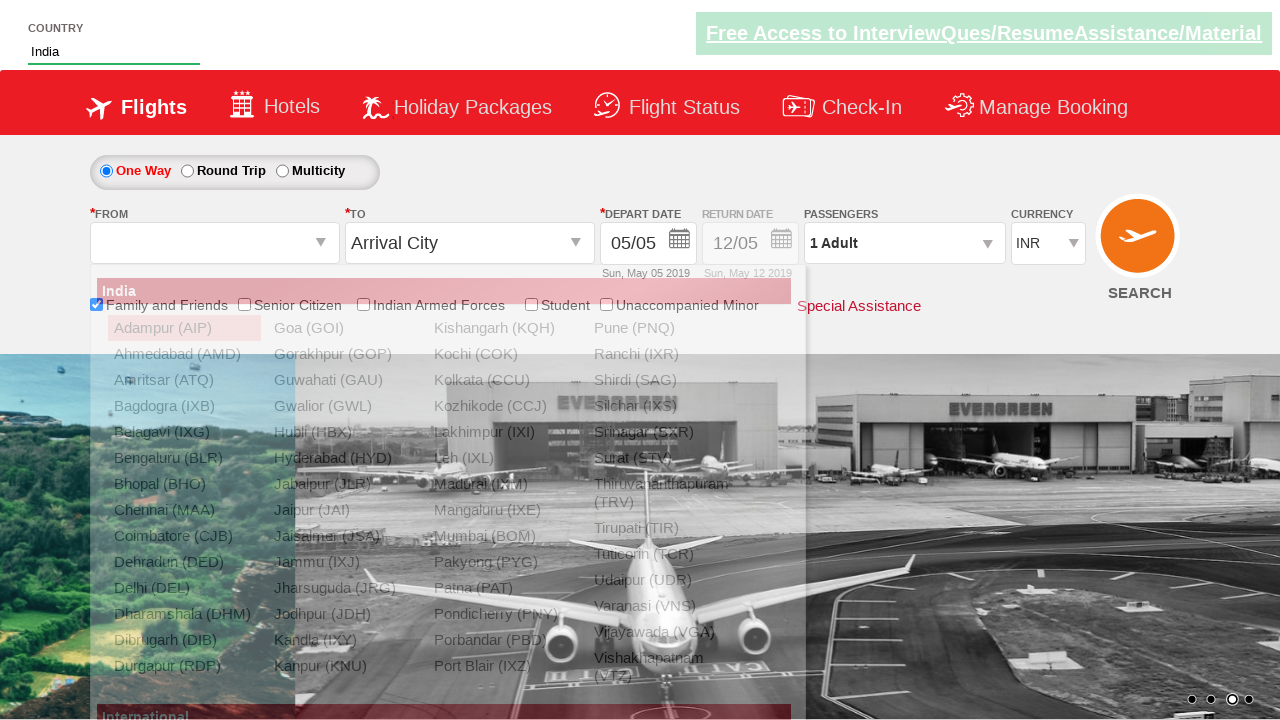

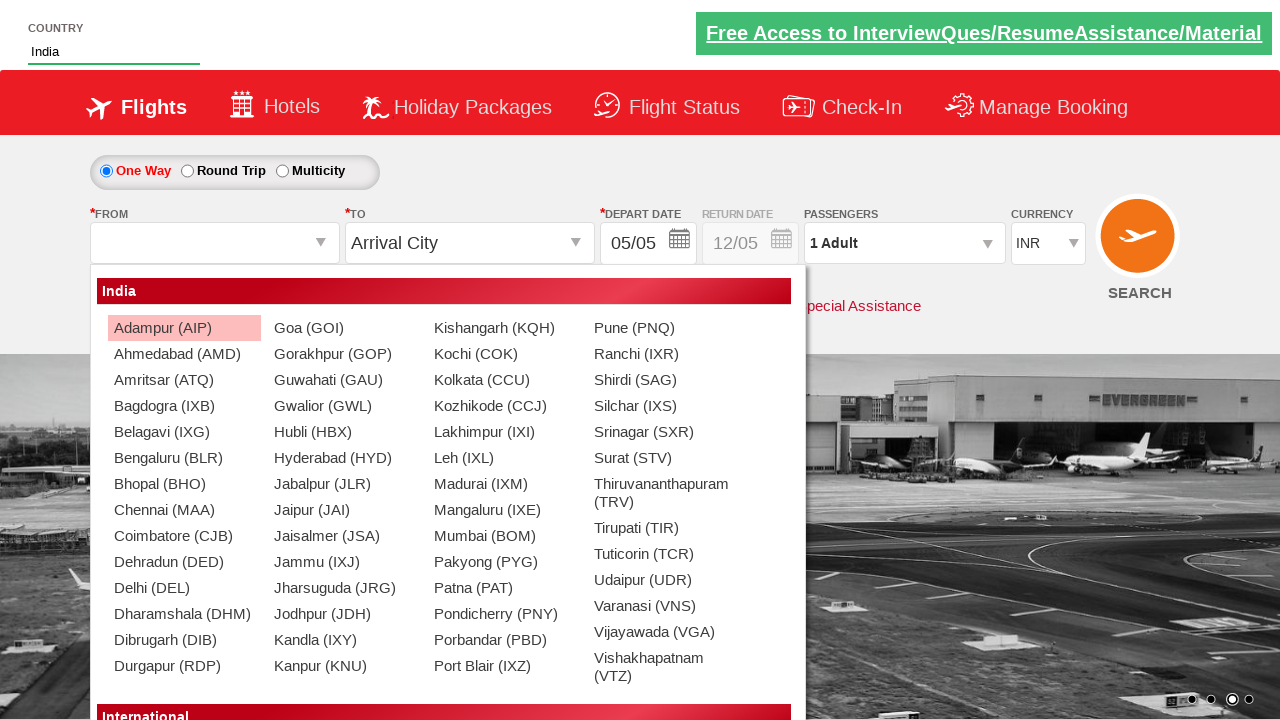